Tests a registration form by filling all required input fields with a character and submitting the form, then verifies successful registration by checking for a congratulations message.

Starting URL: http://suninjuly.github.io/registration1.html

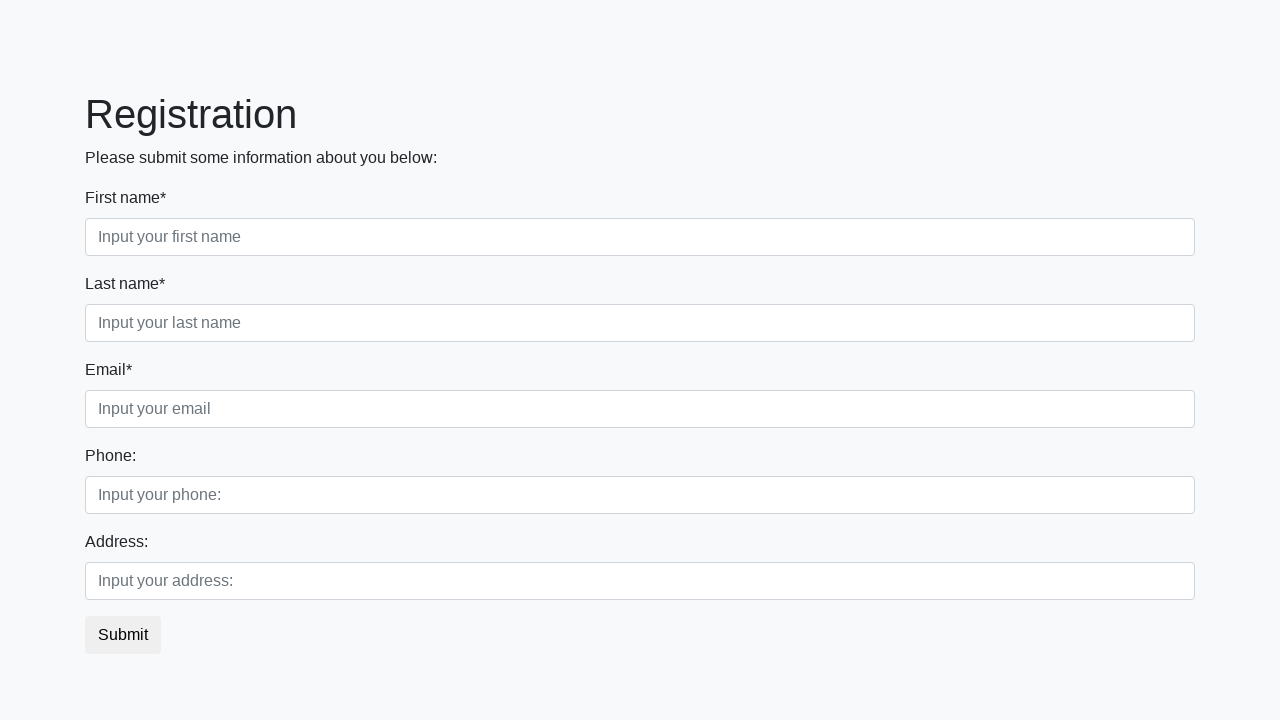

Filled required input field 1 of 3 with 'TestValue123' on input[required] >> nth=0
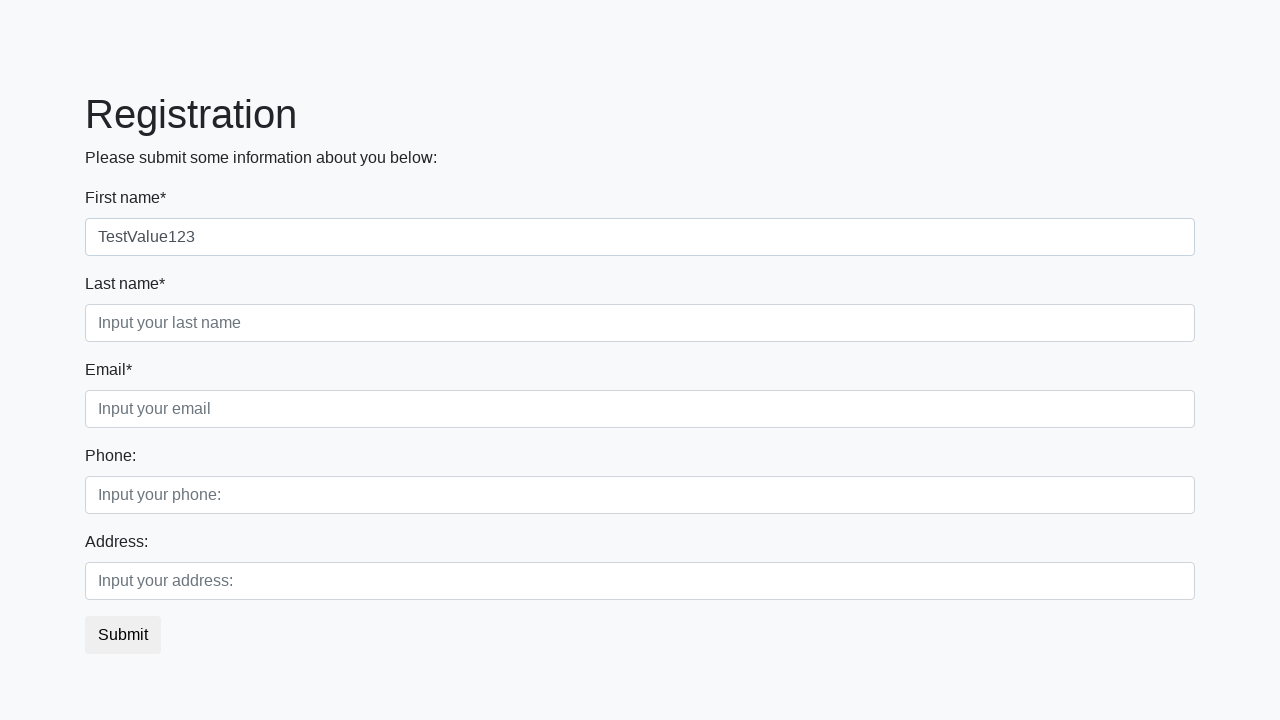

Filled required input field 2 of 3 with 'TestValue123' on input[required] >> nth=1
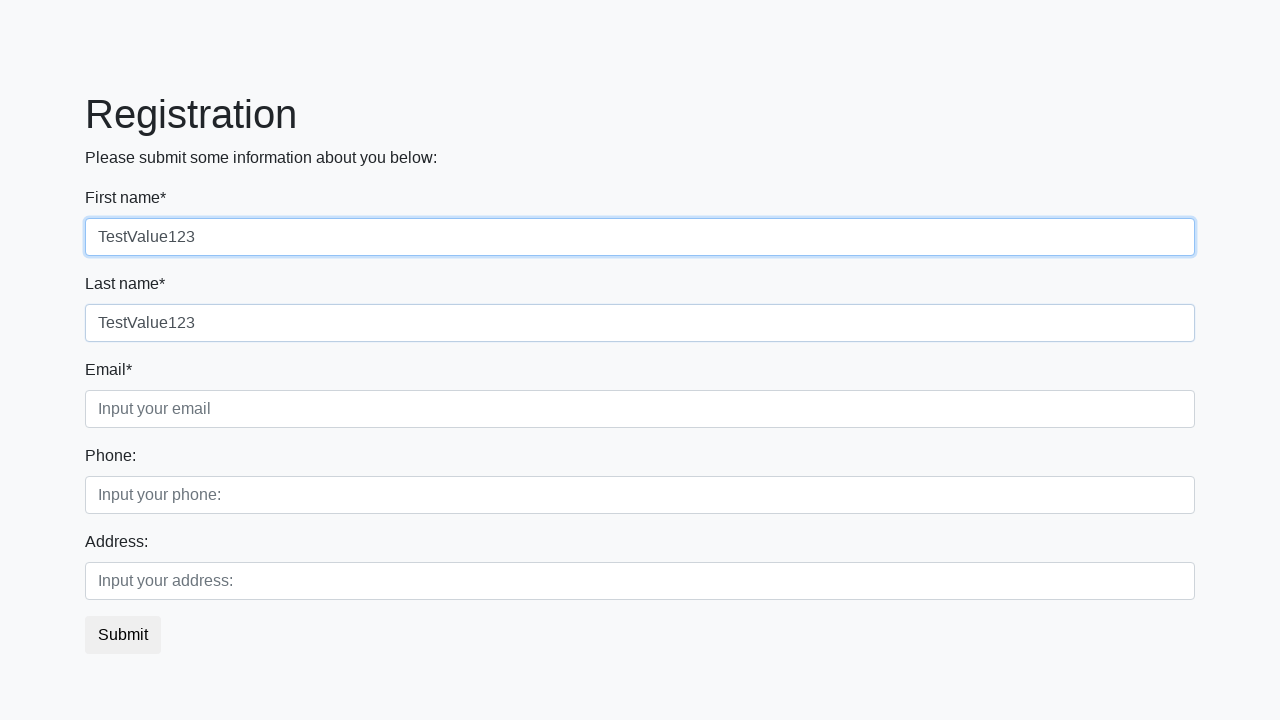

Filled required input field 3 of 3 with 'TestValue123' on input[required] >> nth=2
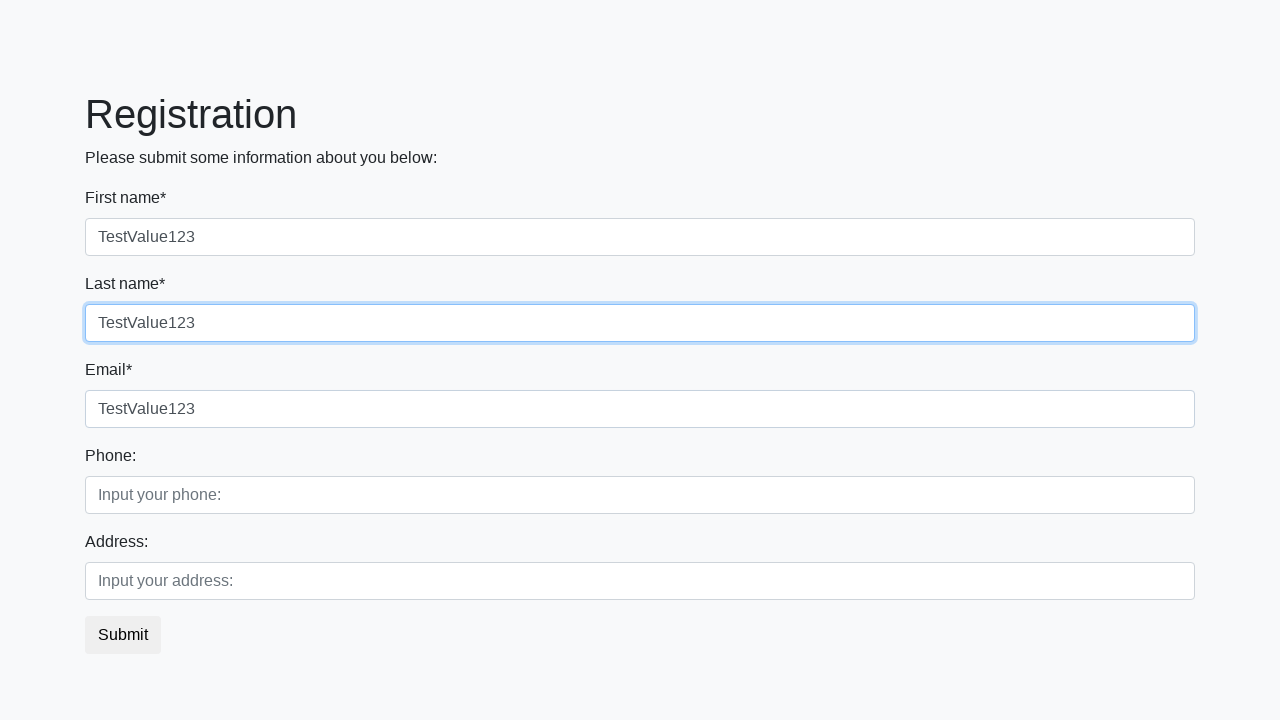

Clicked the submit button to register at (123, 635) on button.btn
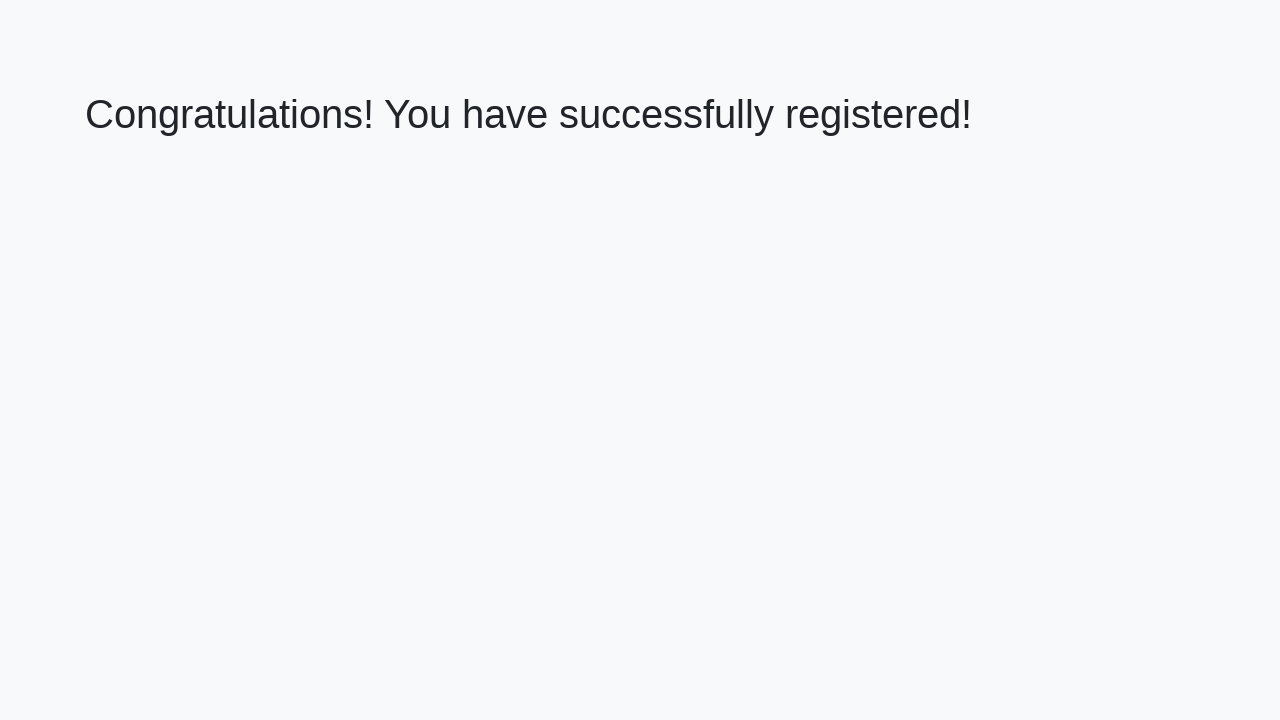

Waited for congratulations heading to appear
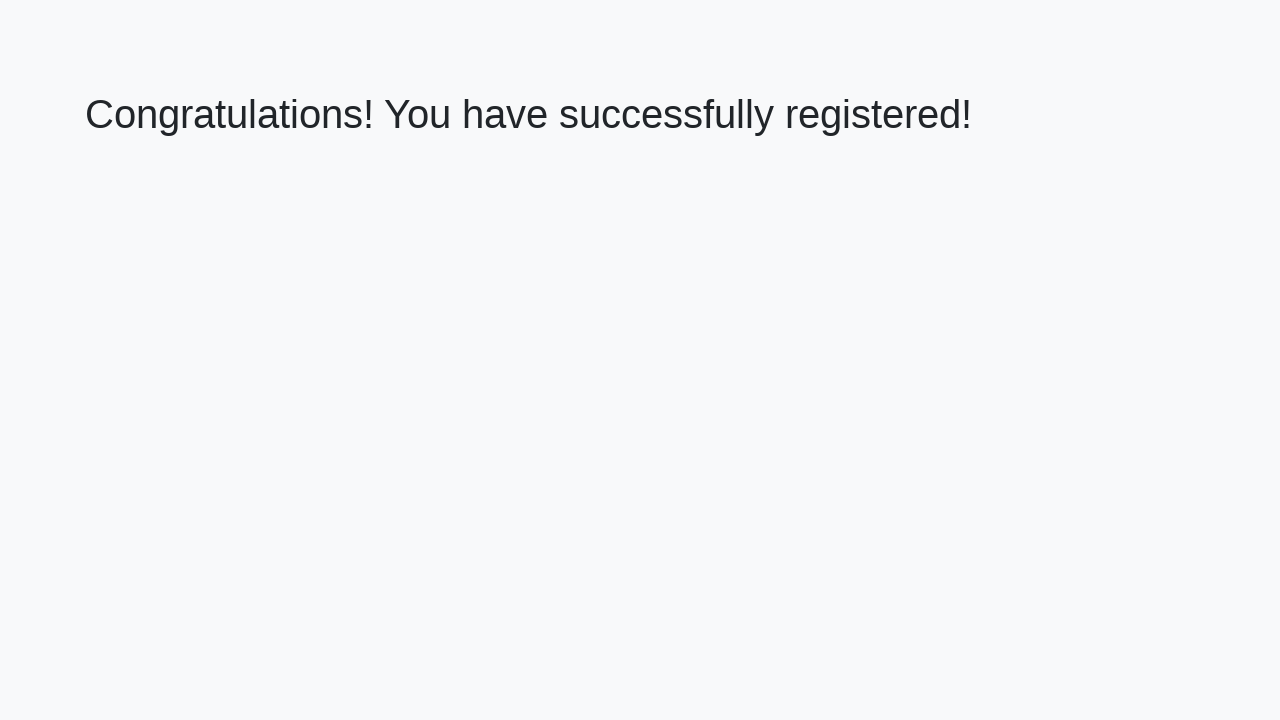

Retrieved congratulations message: 'Congratulations! You have successfully registered!'
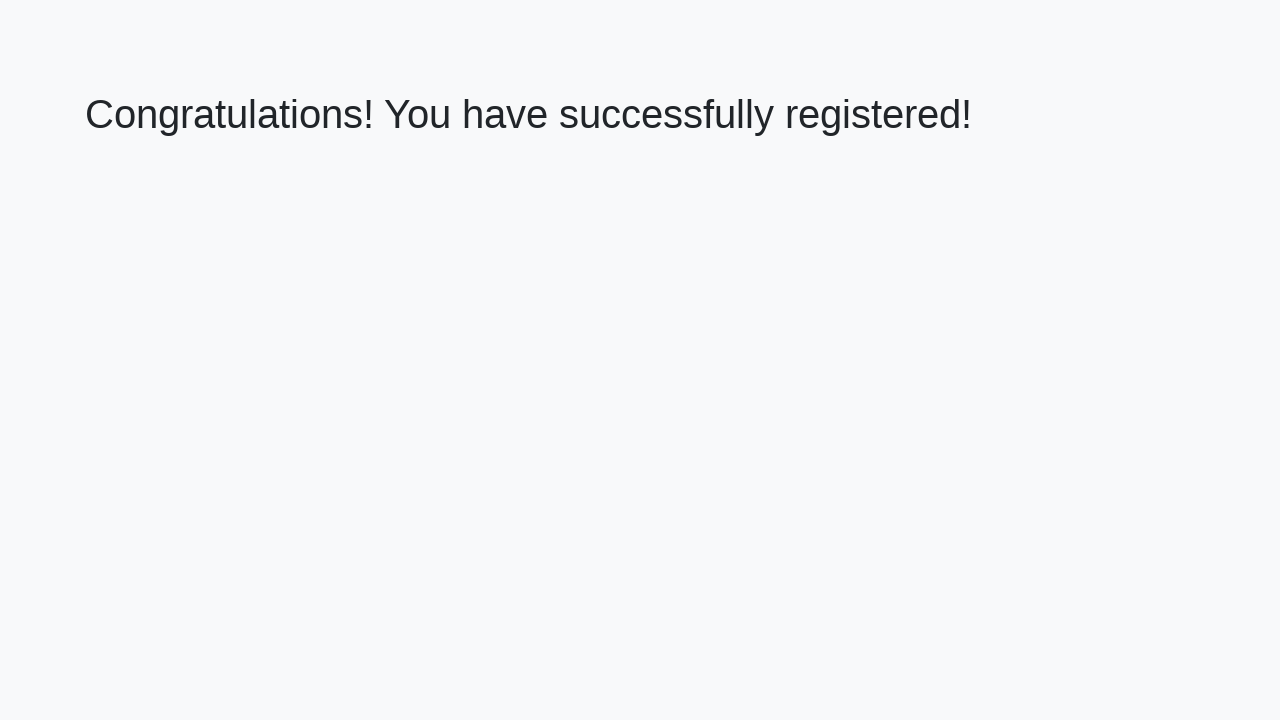

Verified successful registration with correct congratulations message
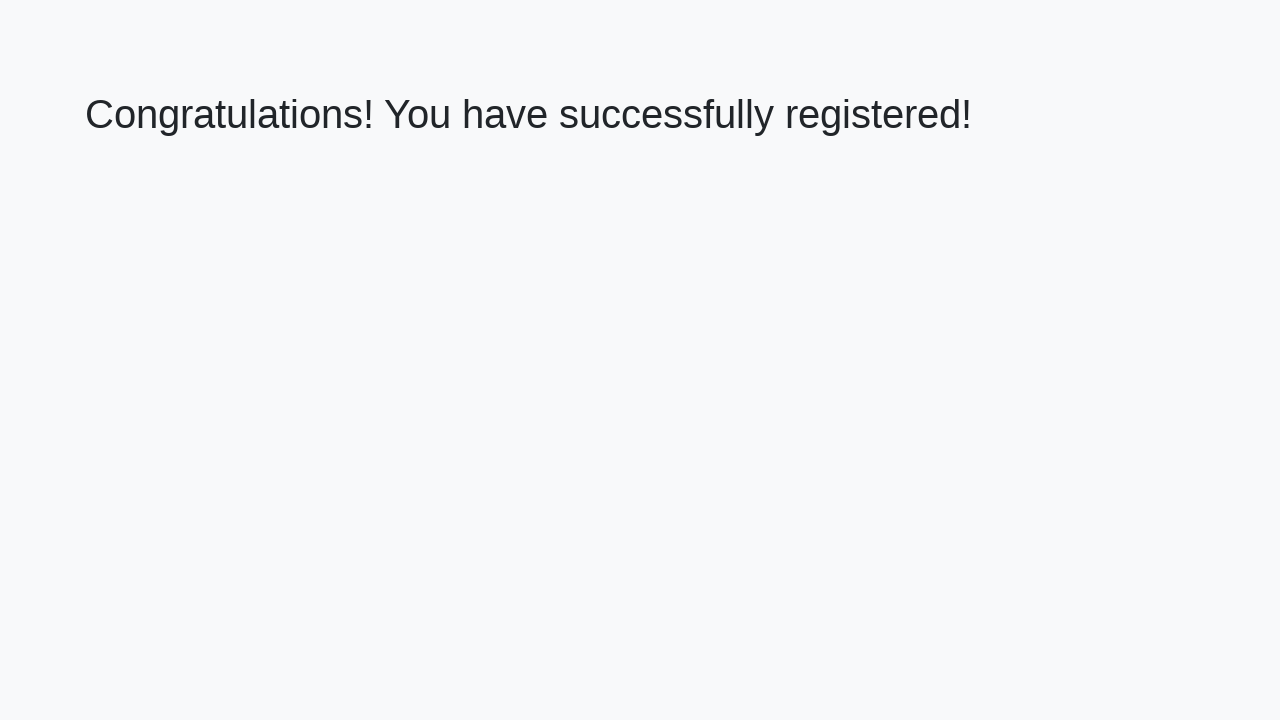

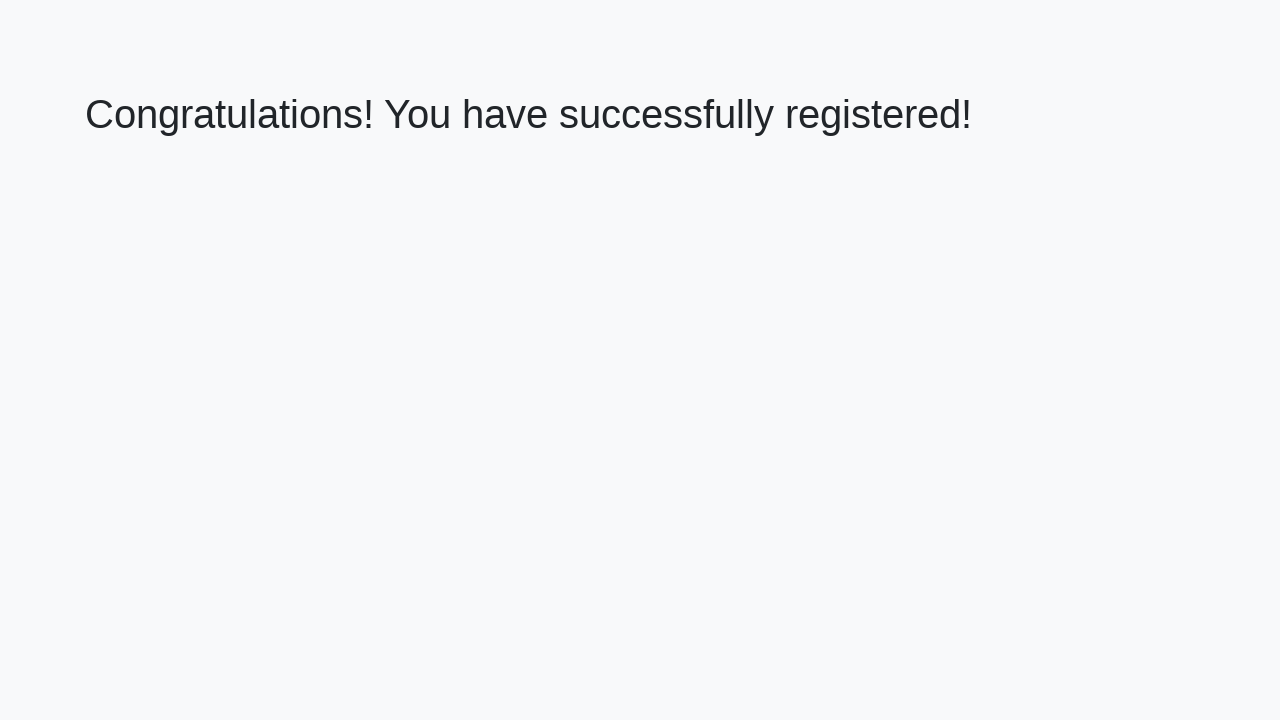